Tests browser navigation methods by going back, forward, and refreshing the page

Starting URL: https://www.chase.com/

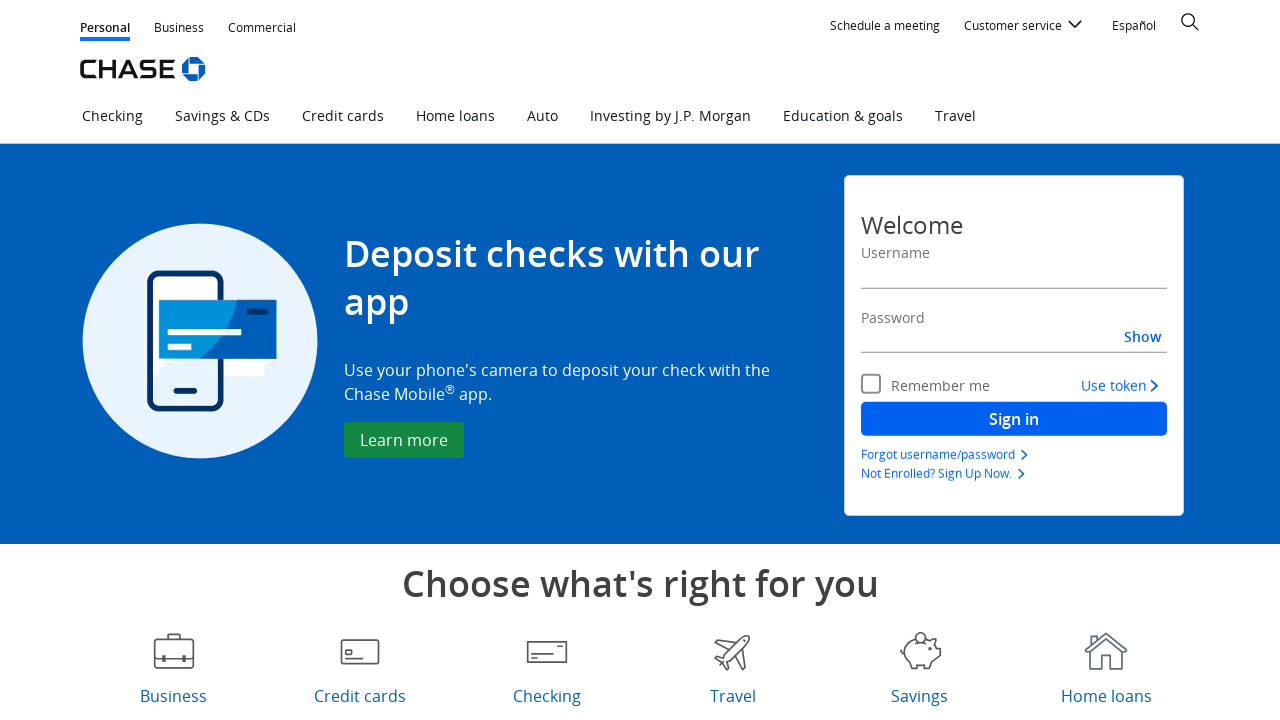

Navigated back to previous page
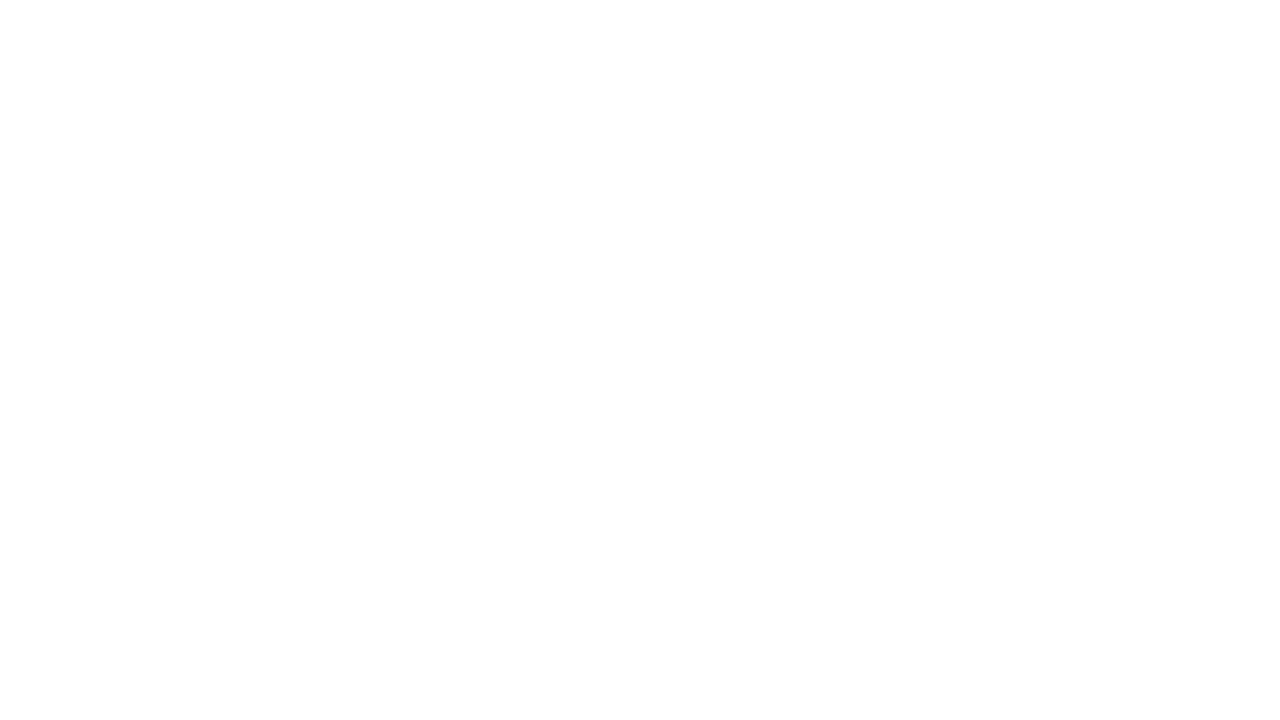

Navigated forward to next page
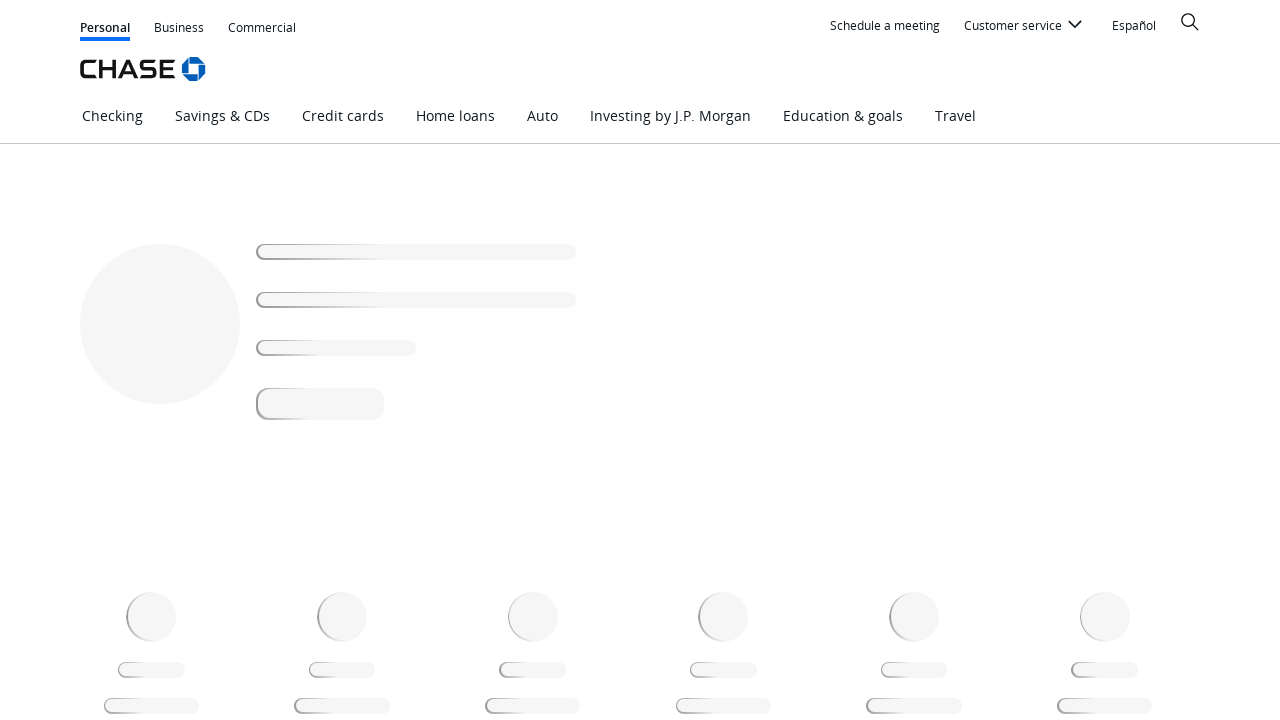

Refreshed the current page
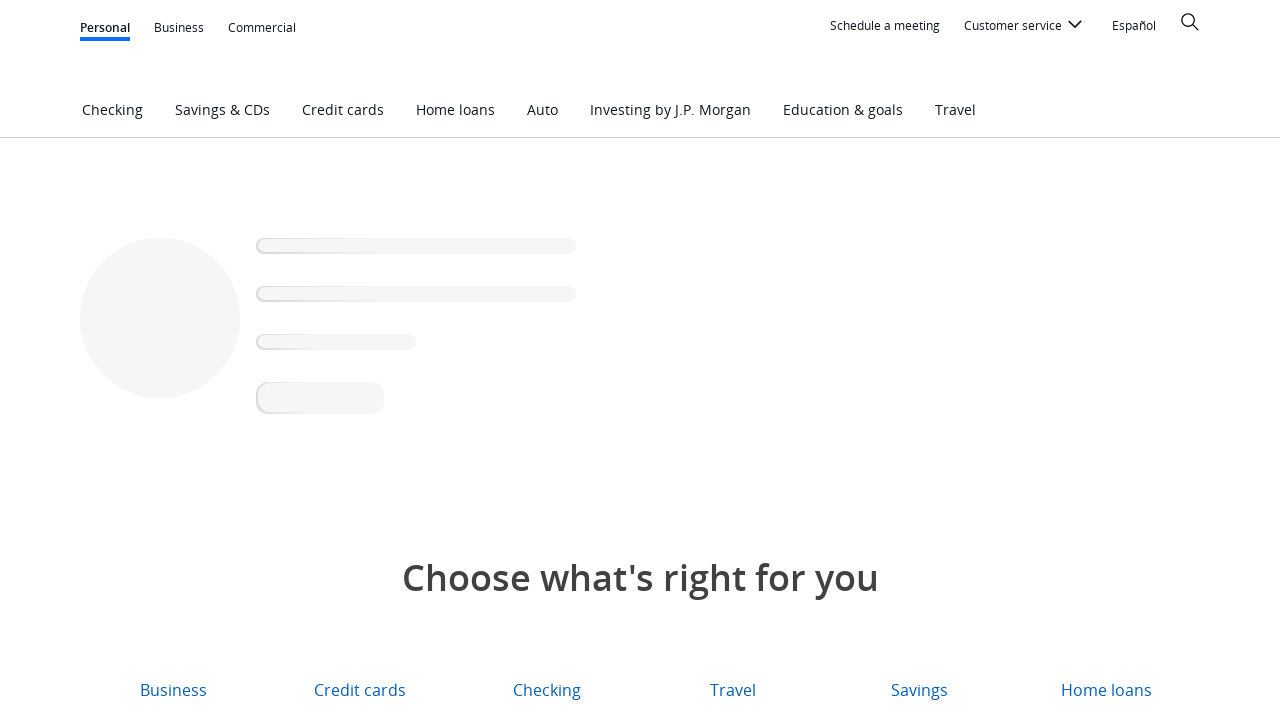

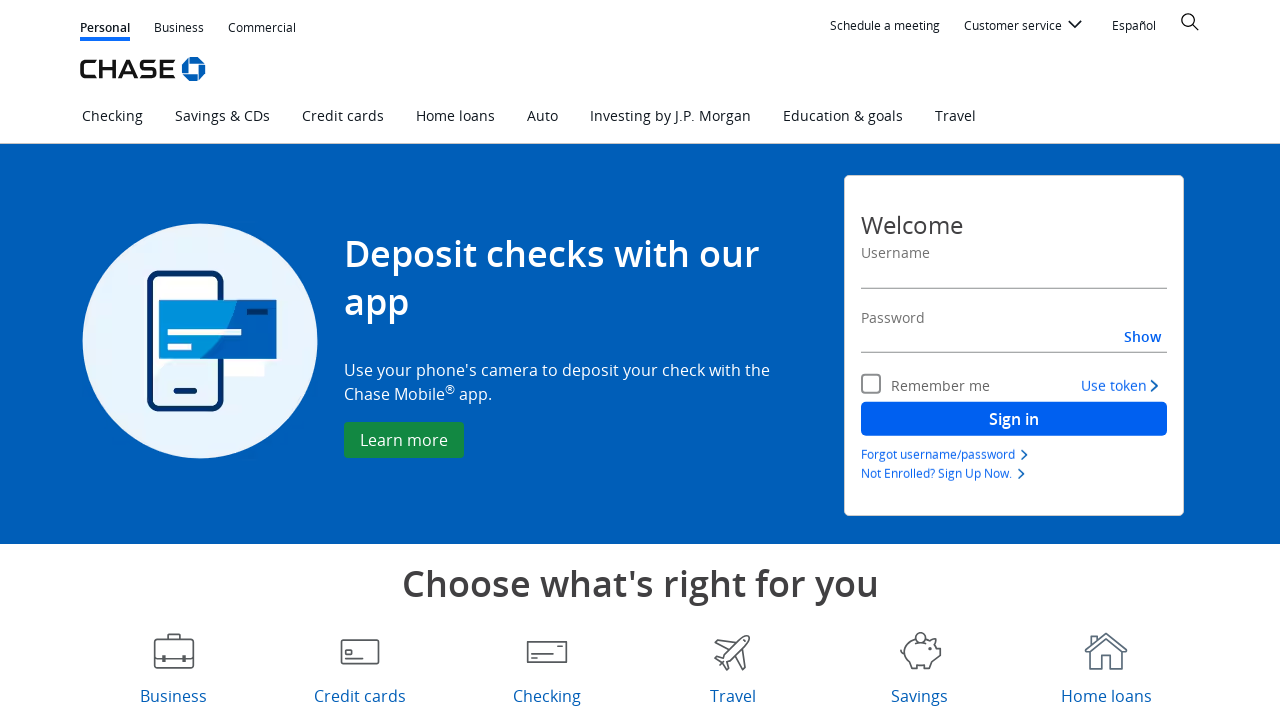